Tests interaction with a search box by entering text and performing a double-click action on the input field

Starting URL: http://omayo.blogspot.com/

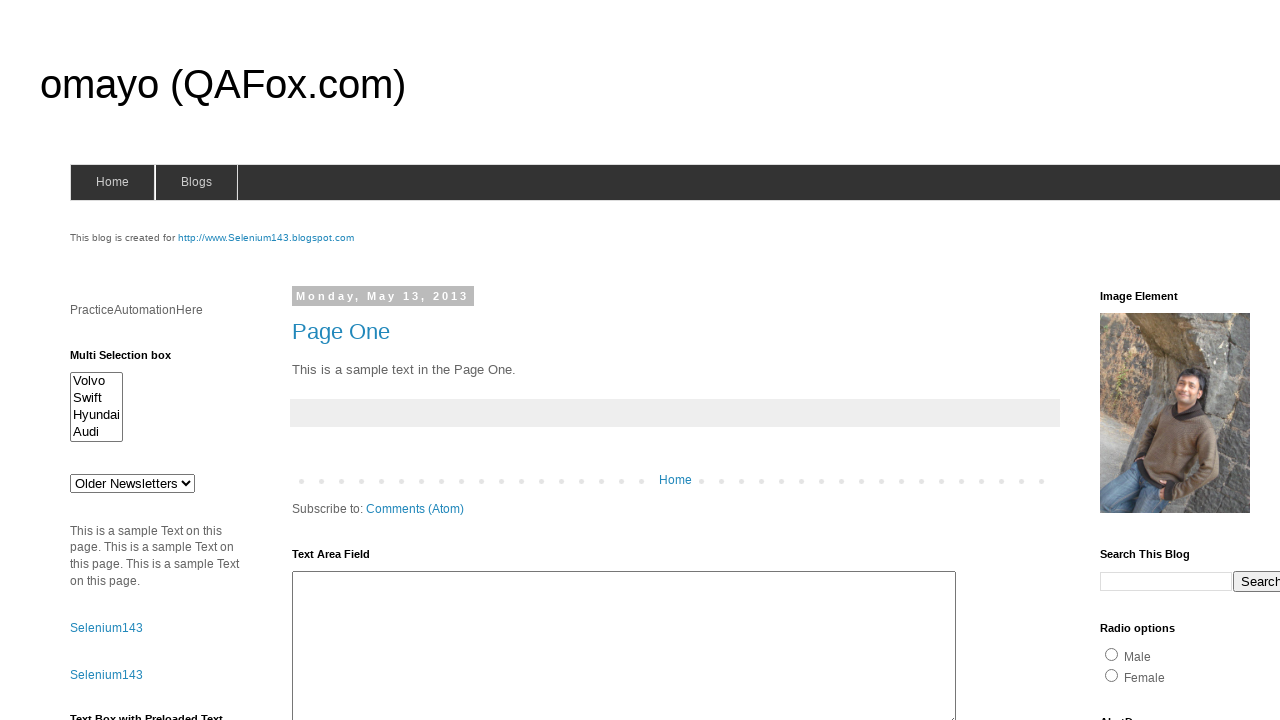

Filled search box with 'Renu' on input[name='q']
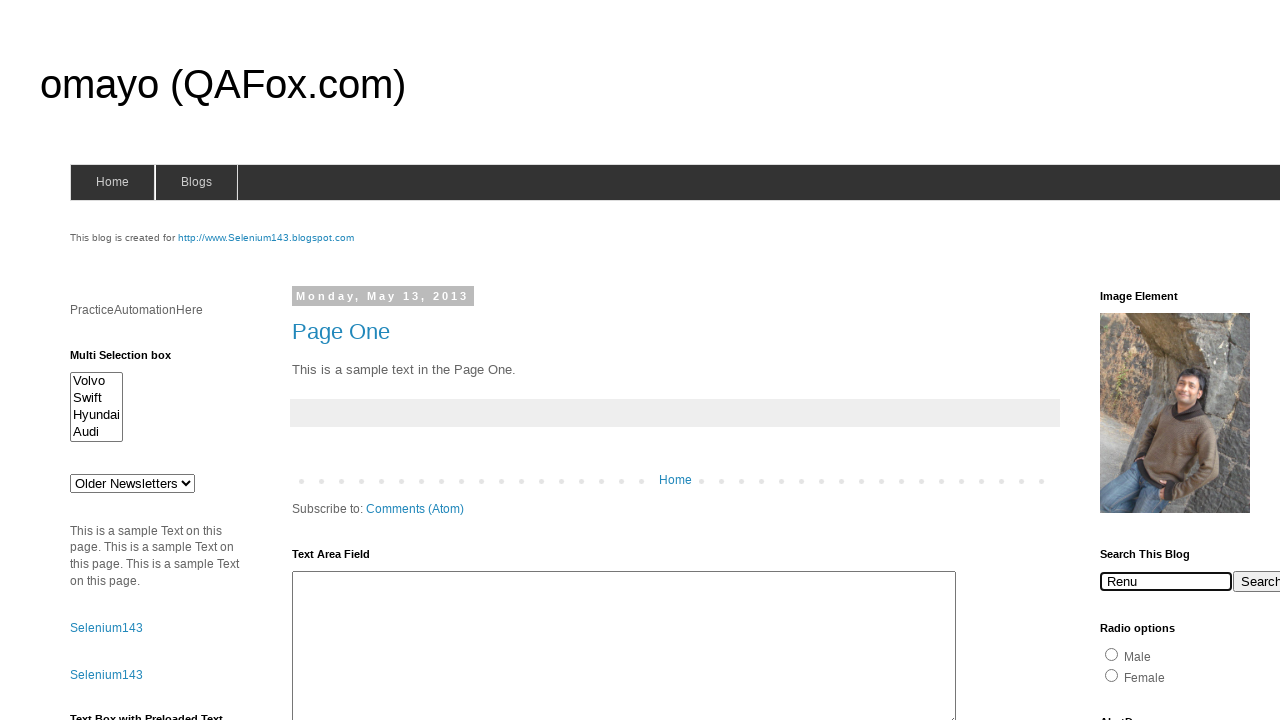

Double-clicked on the search box input field at (1166, 581) on input[name='q']
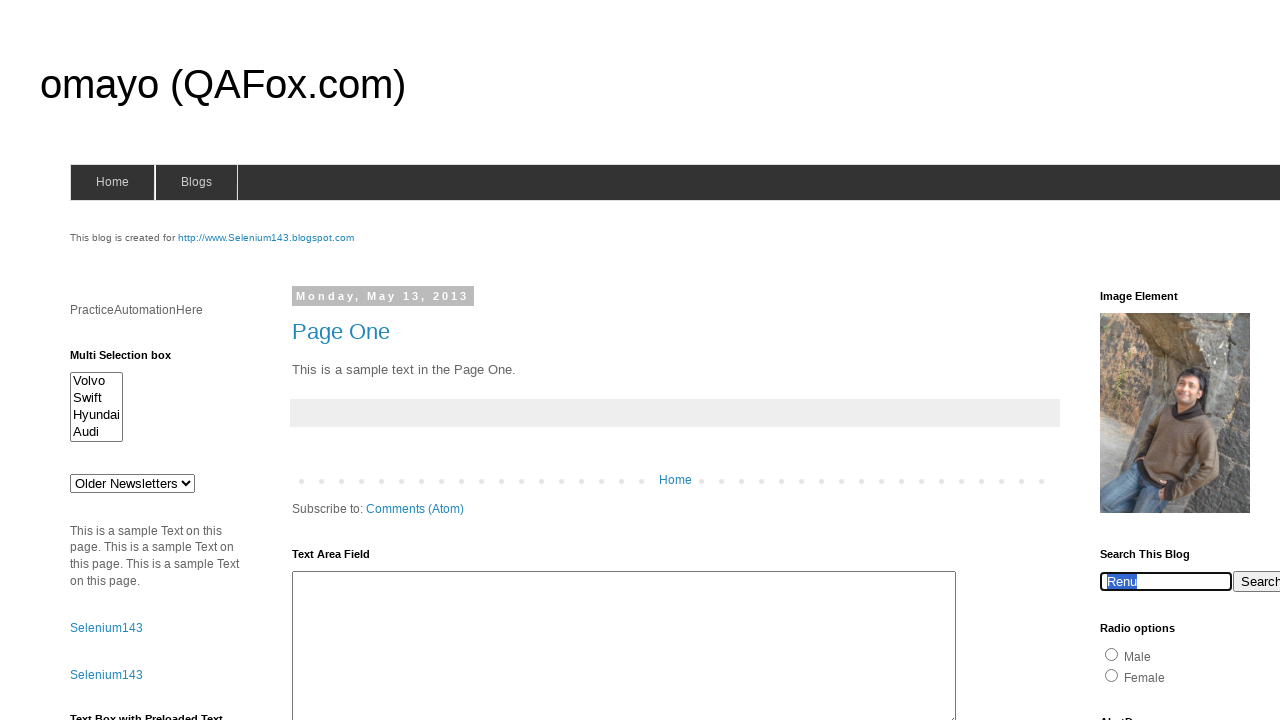

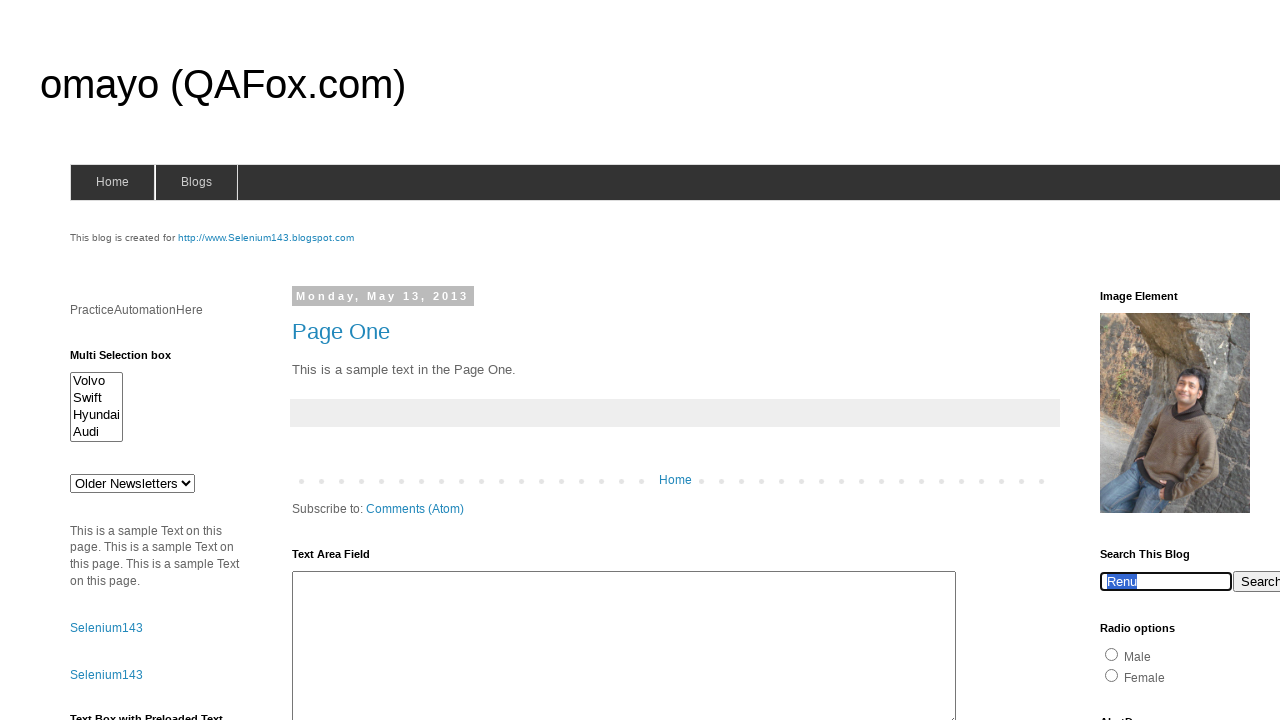